Tests that an error message appears when attempting to login with empty username and password fields

Starting URL: https://www.saucedemo.com/

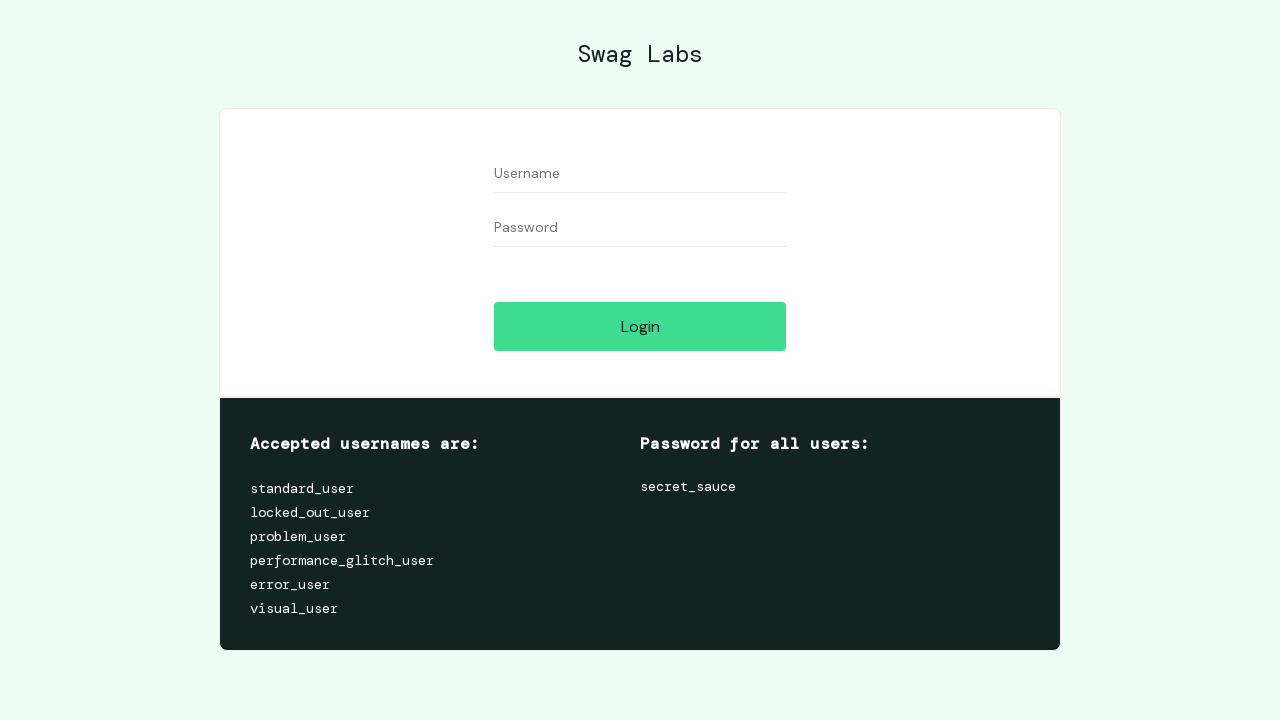

Clicked login button with empty username and password fields at (640, 326) on #login-button
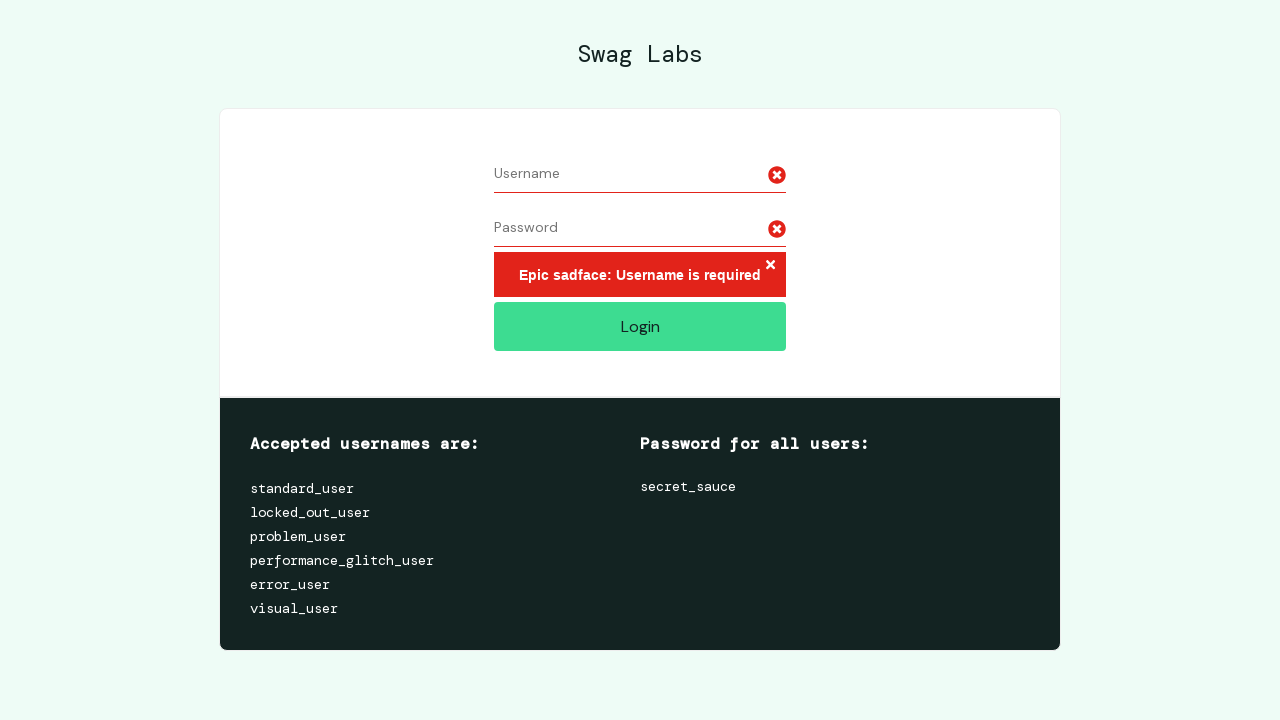

Located error message element
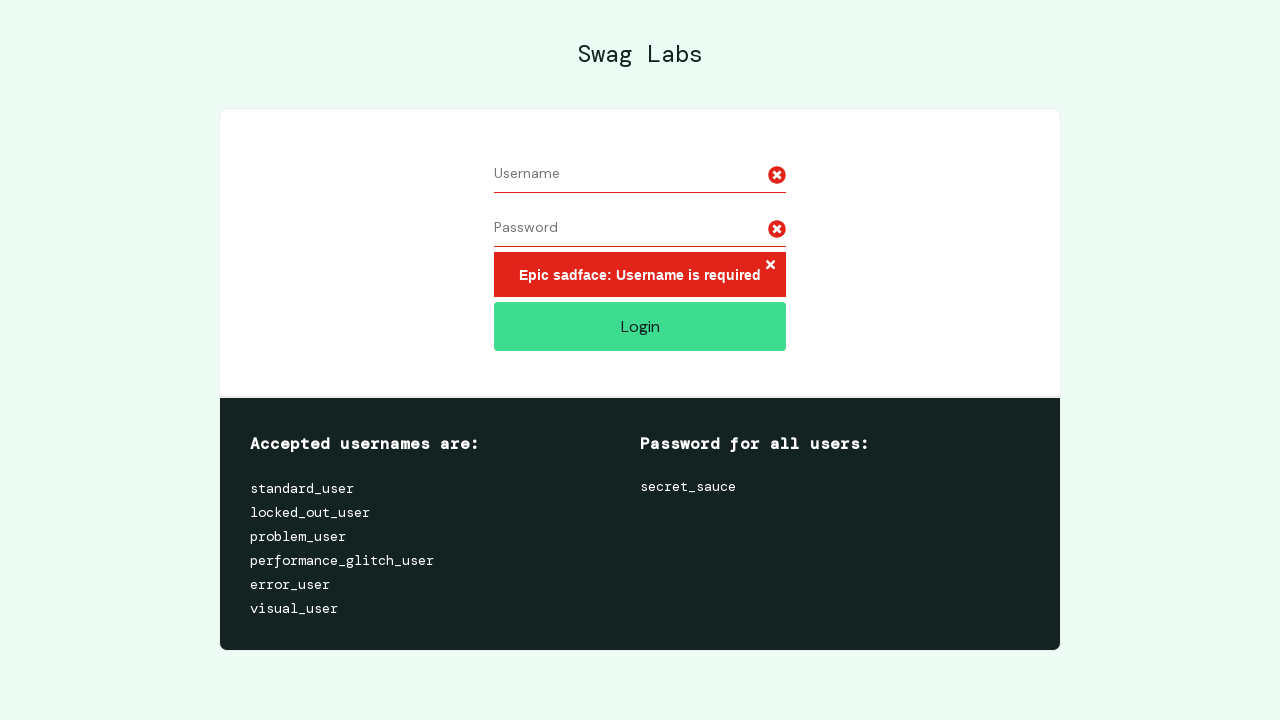

Error message appeared on page
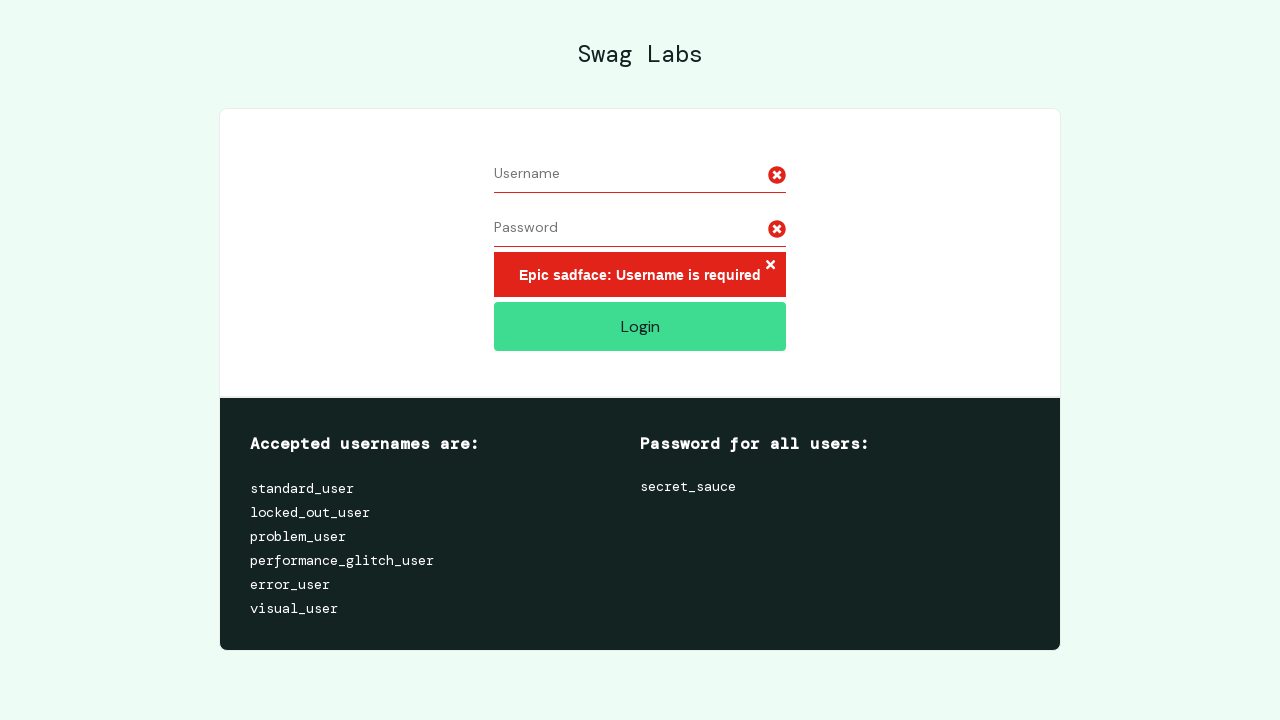

Verified error message contains 'Username is required'
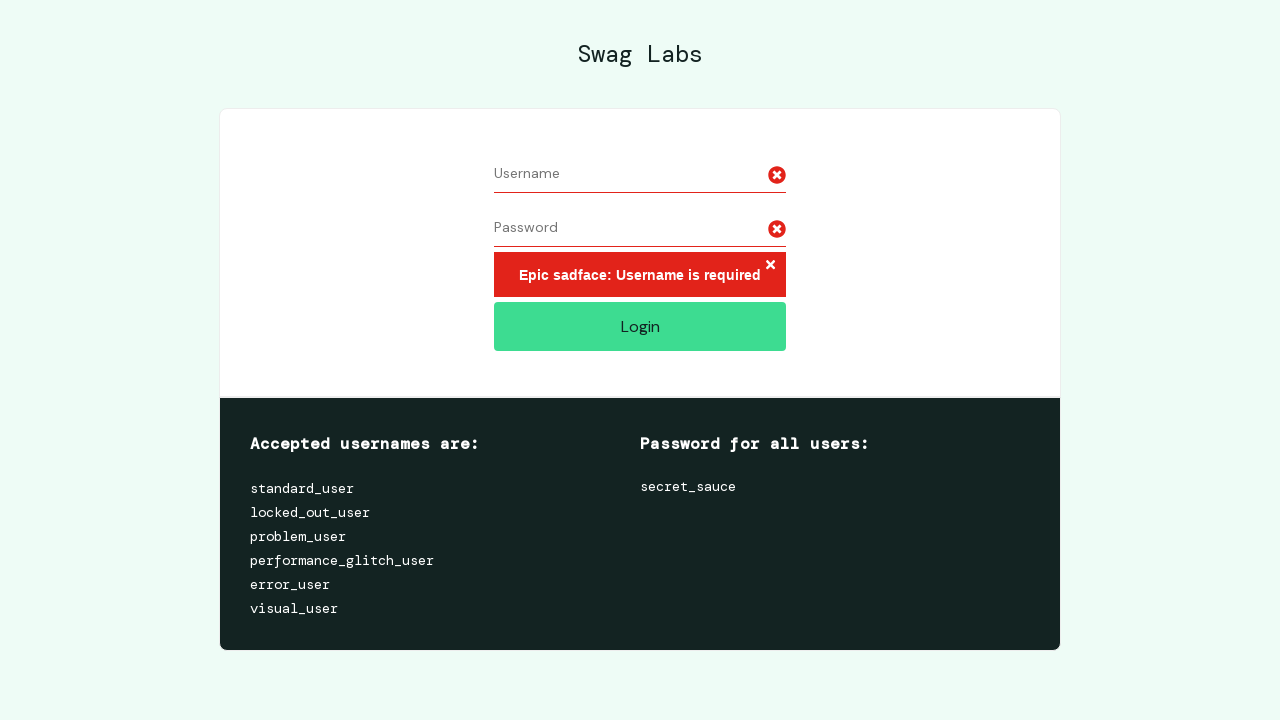

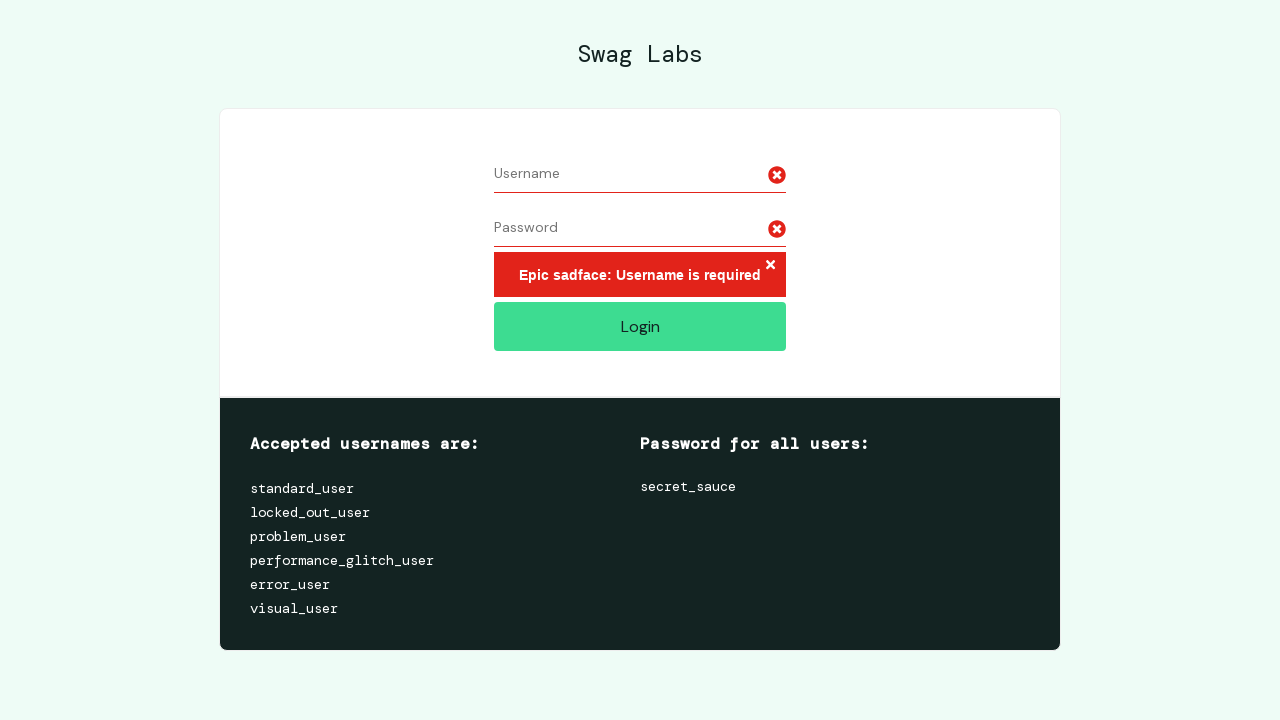